Tests progress bar functionality by clicking Start button, waiting for completion, then clicking Reset button

Starting URL: https://demoapps.qspiders.com/ui/progress?sublist=0

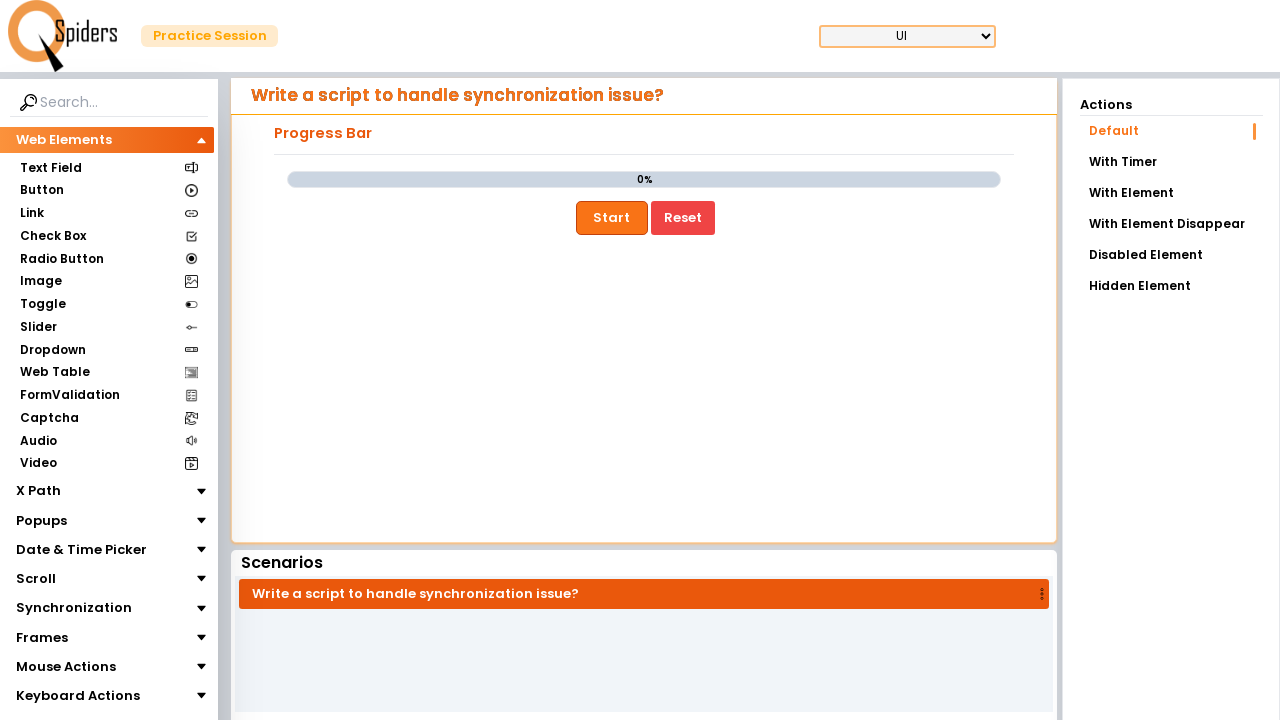

Clicked Start button to begin progress bar at (612, 218) on xpath=//button[text()='Start']
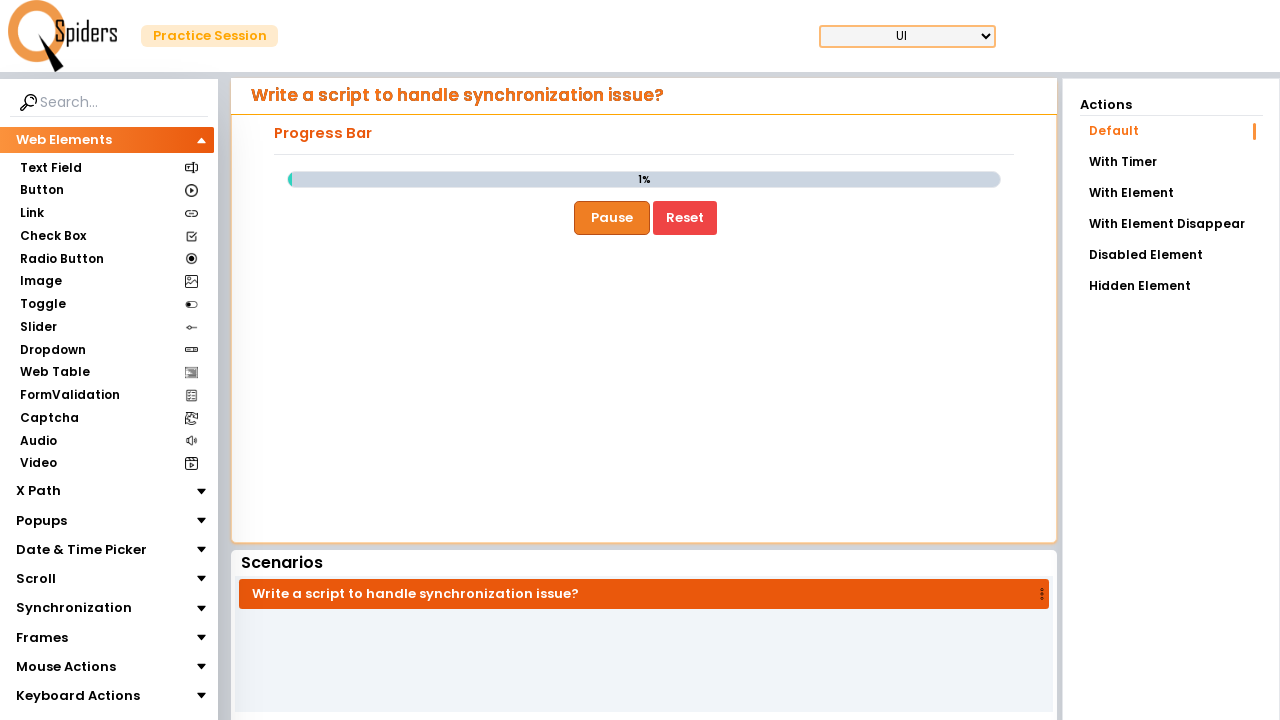

Waited for progress bar to complete and Start button to become visible
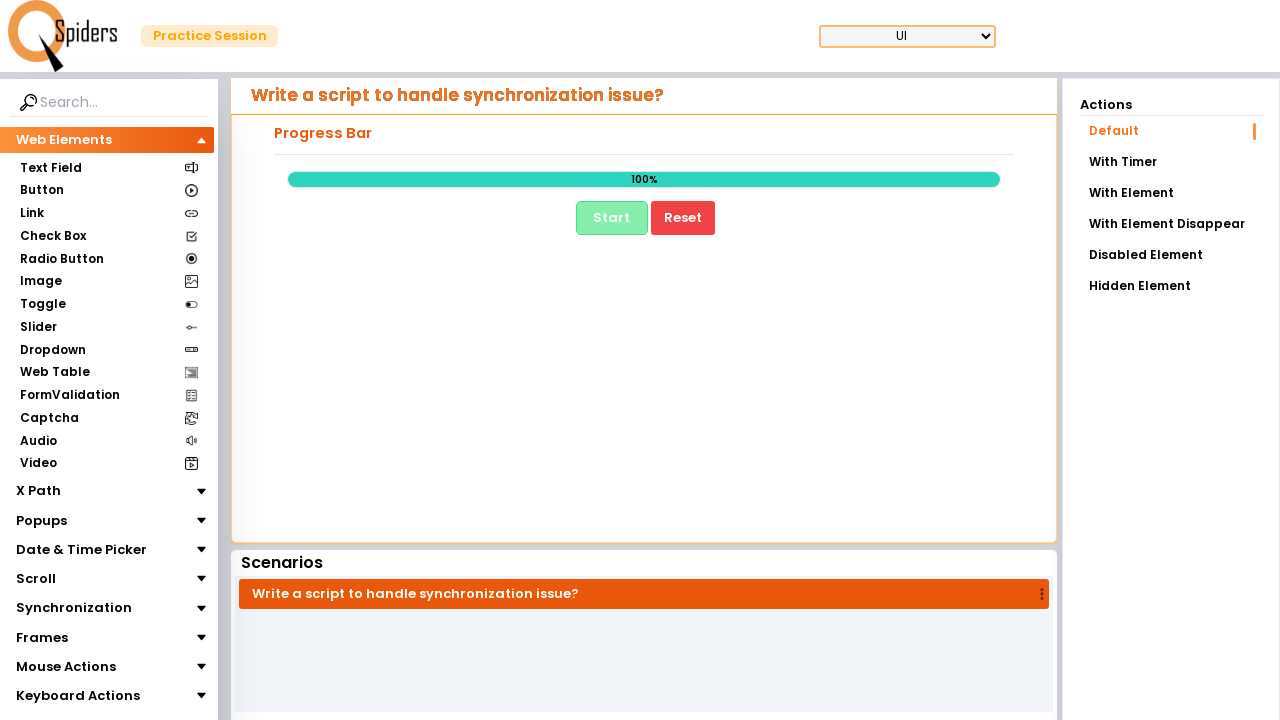

Clicked Reset button to reset progress bar at (683, 218) on xpath=//button[text()='Reset']
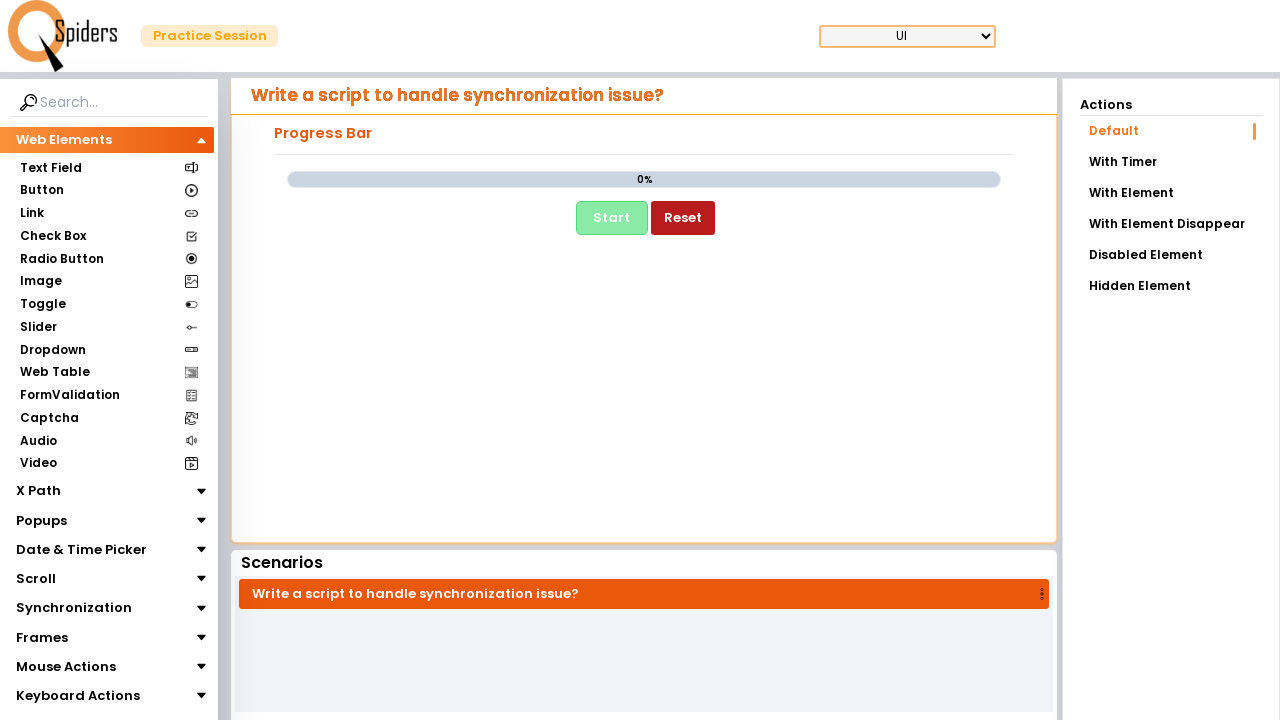

Waited for reset to complete and Reset button to become visible
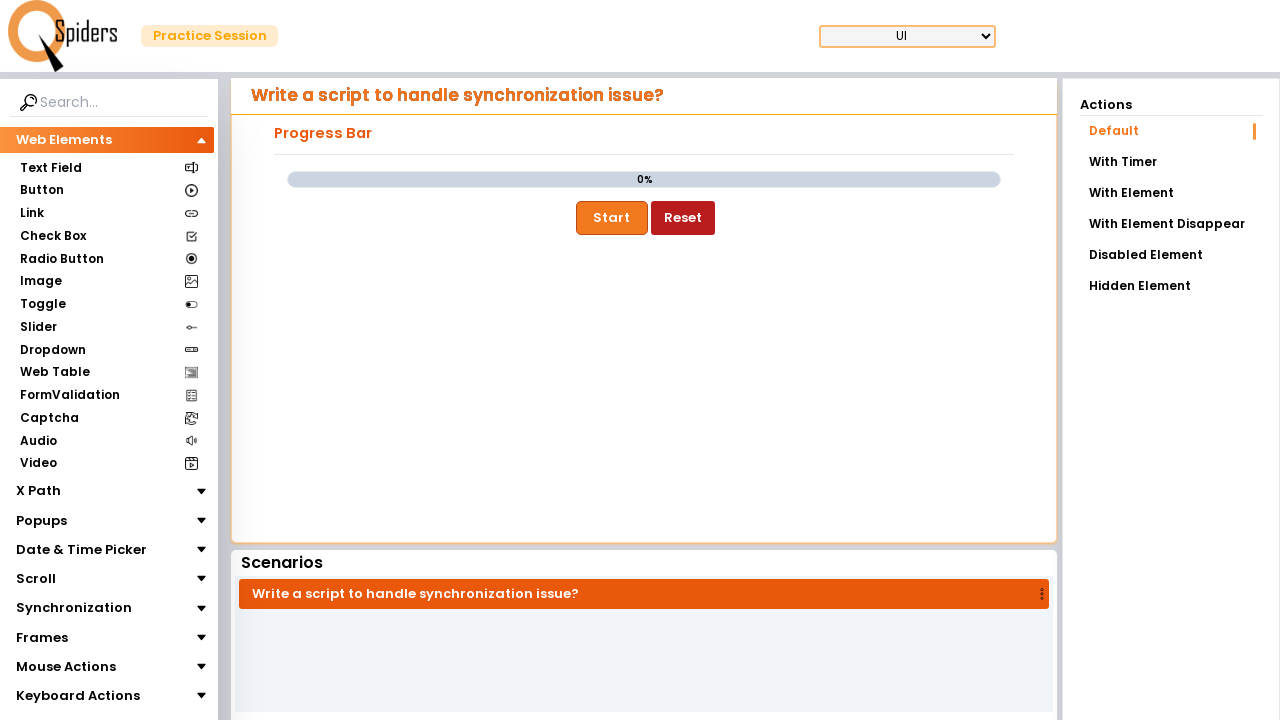

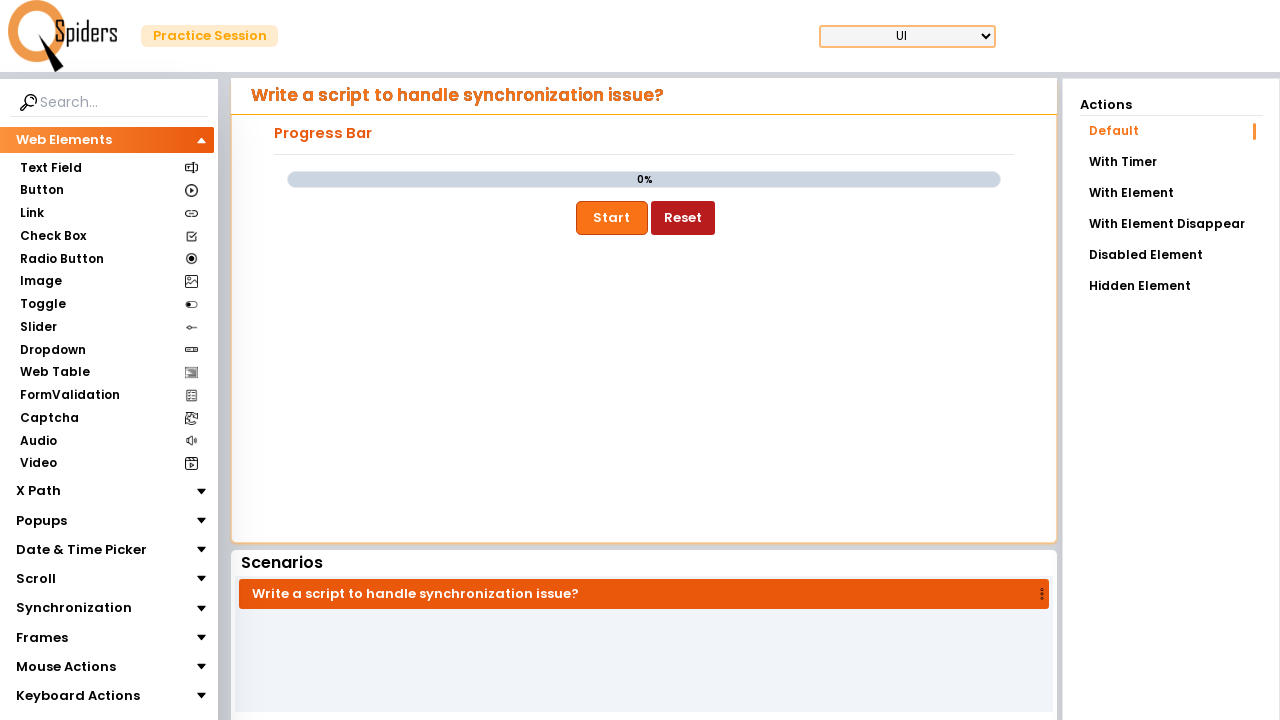